Tests tooltip on a button by hovering and verifying the tooltip text appears.

Starting URL: https://demoqa.com/tool-tips

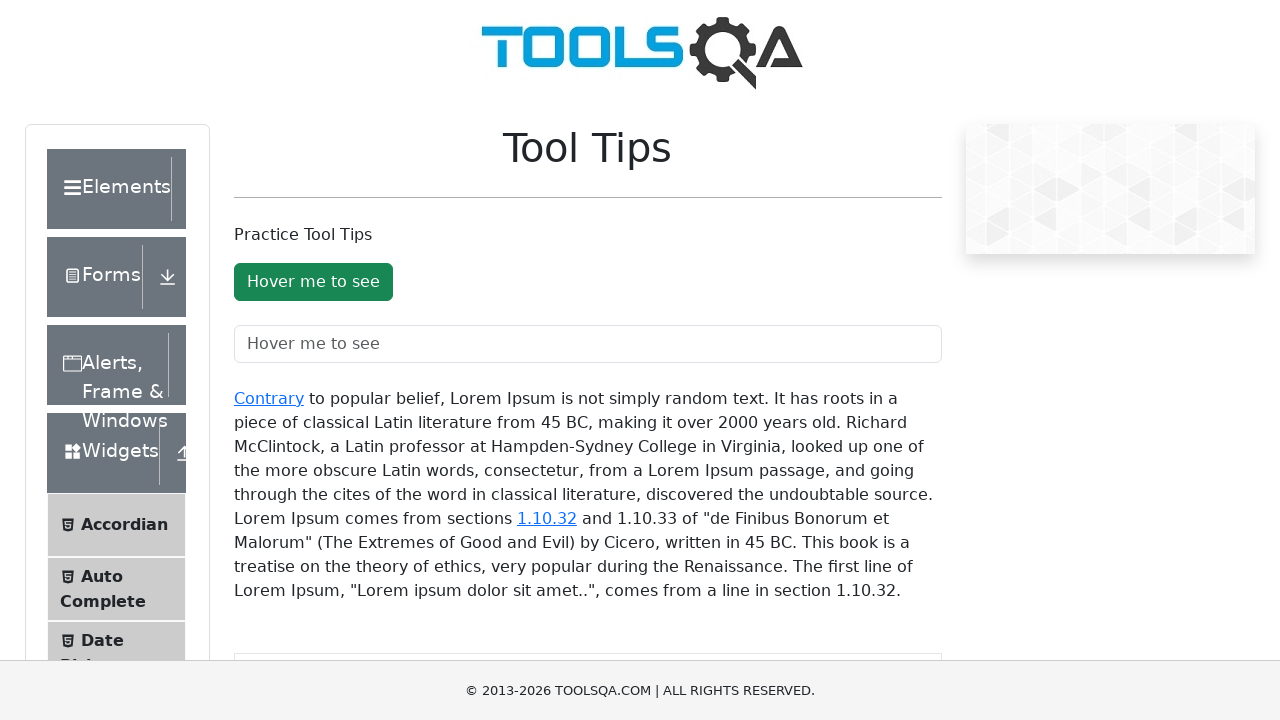

Navigated to ToolTips page
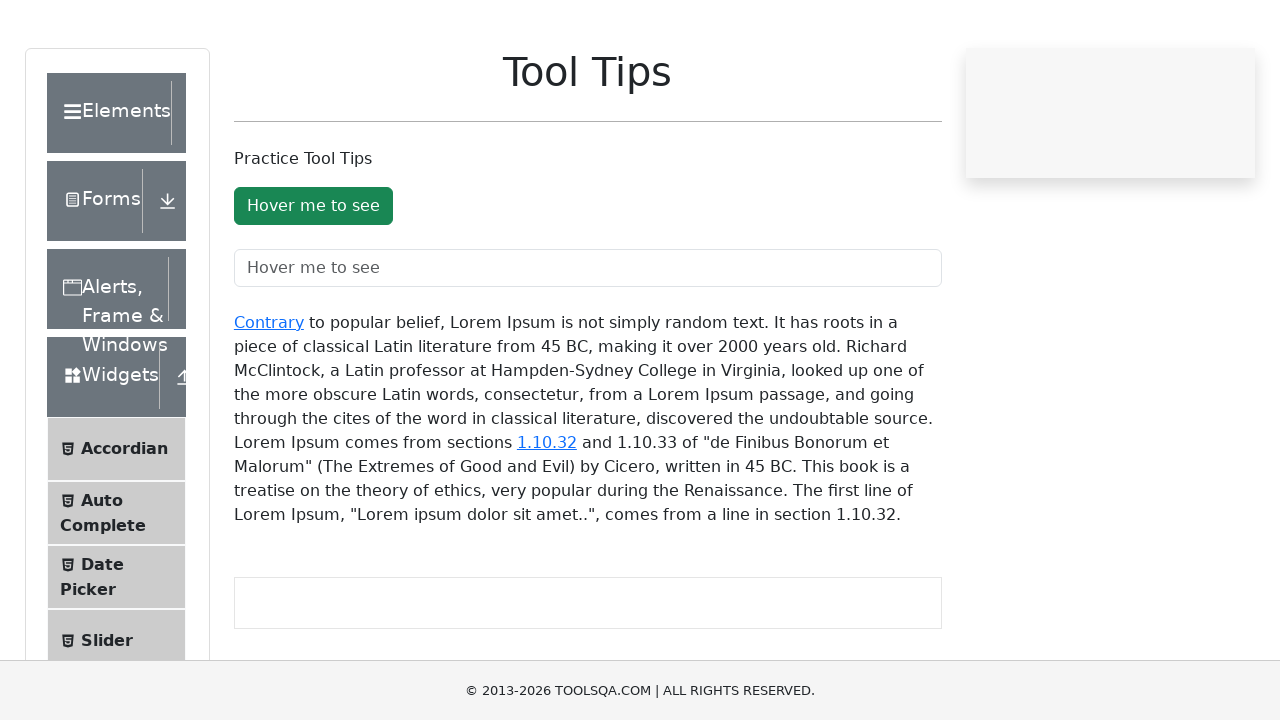

Hovered over the tooltip button at (313, 282) on #toolTipButton
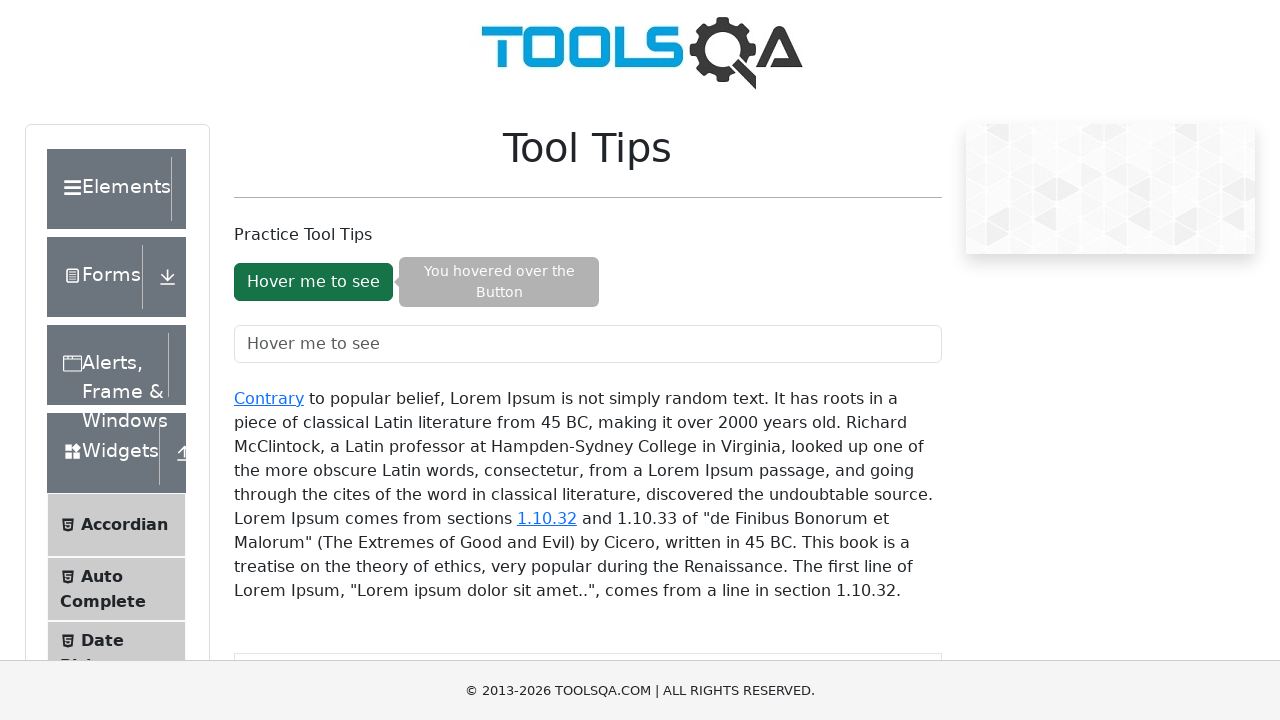

Tooltip text 'You hovered over the Button' appeared
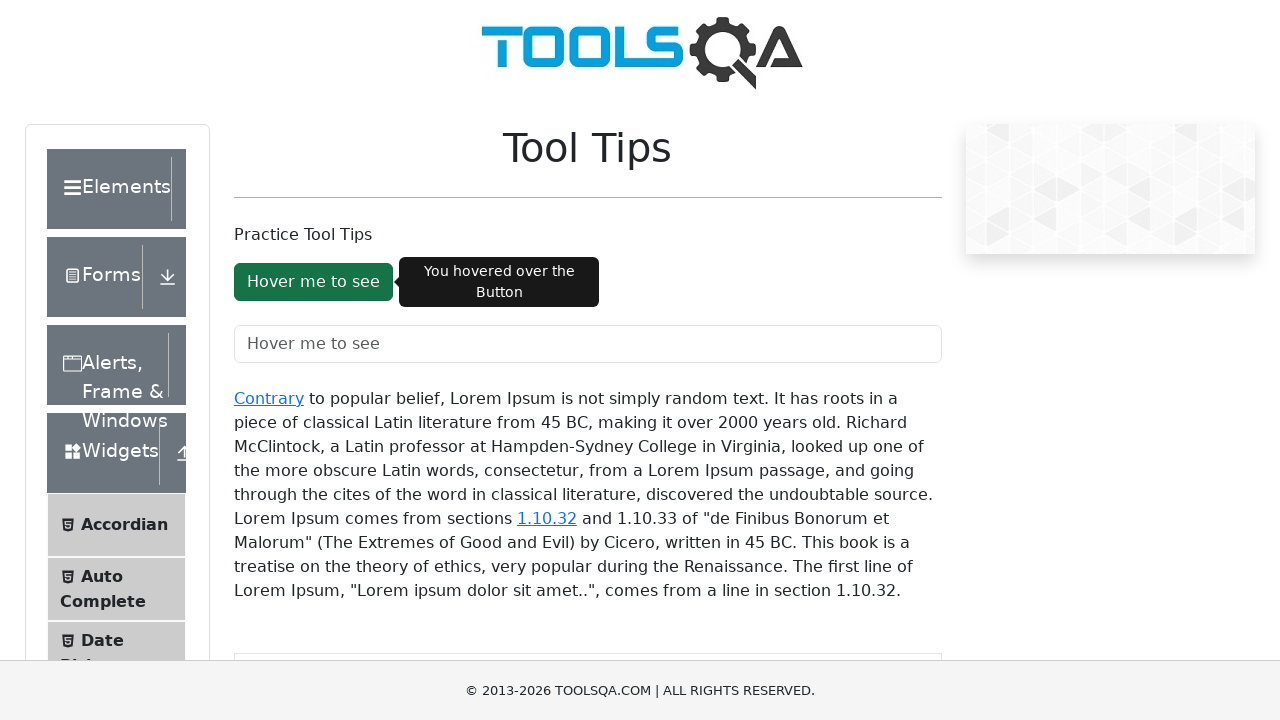

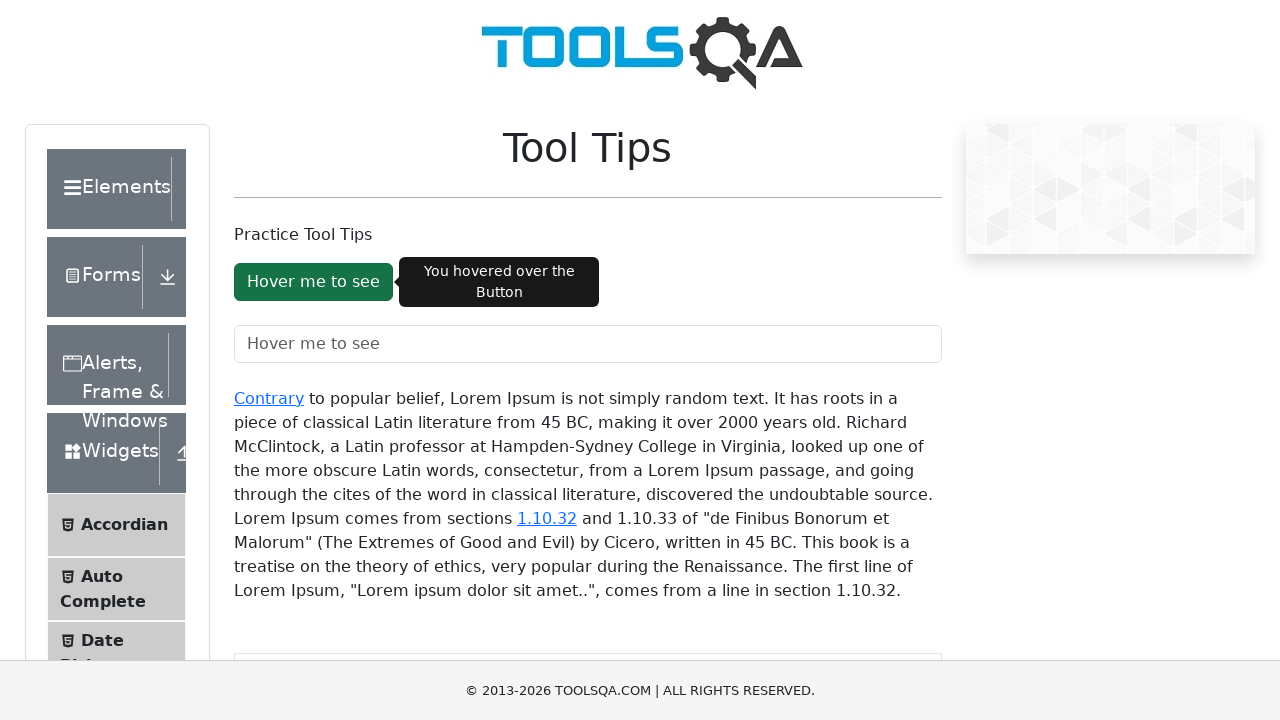